Tests JavaScript alert handling by clicking the JS Alert button and accepting the alert dialog that appears

Starting URL: https://the-internet.herokuapp.com/javascript_alerts

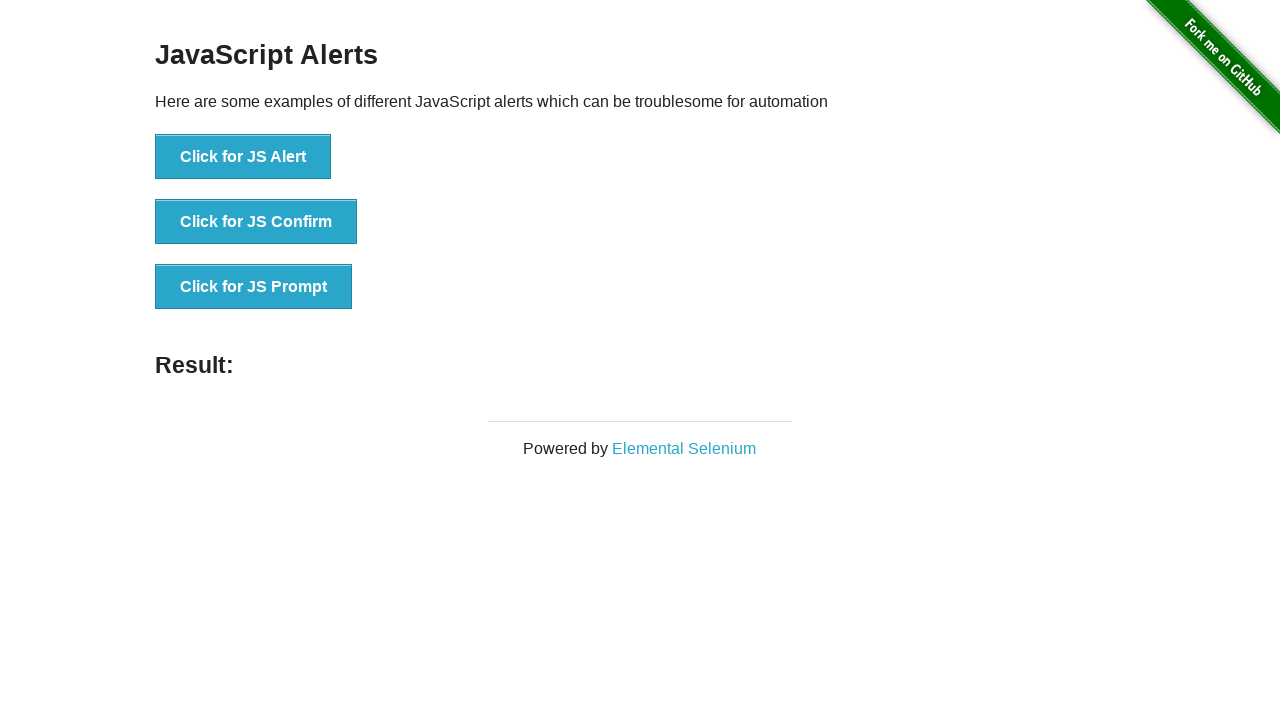

Set up dialog handler to automatically accept alerts
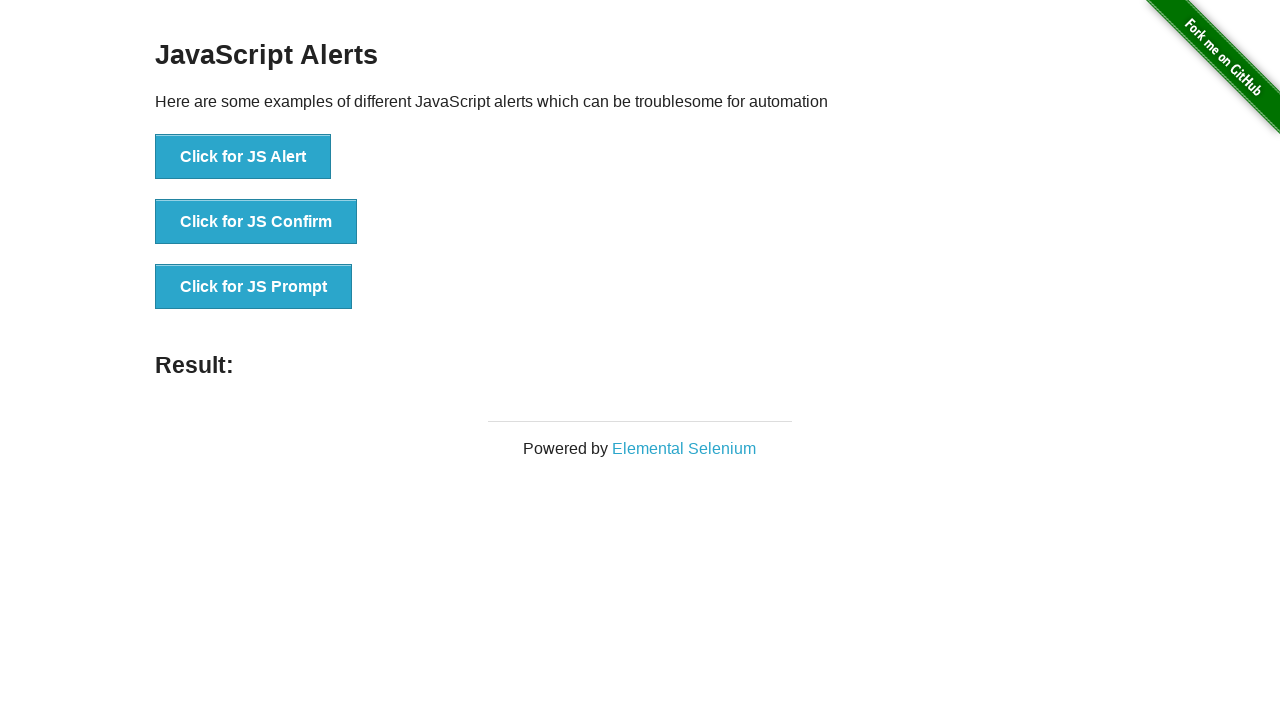

Clicked the JS Alert button to trigger the alert dialog at (243, 157) on button[onclick='jsAlert()']
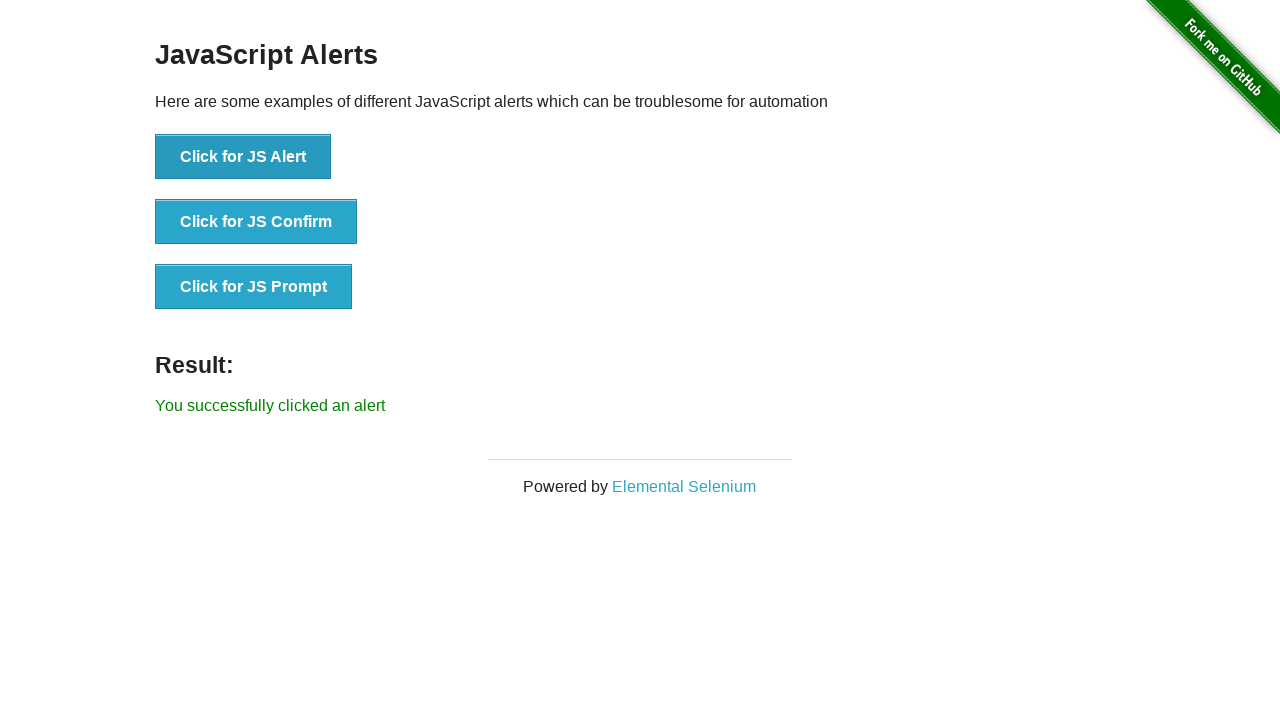

Waited 1 second to ensure the alert was processed and accepted
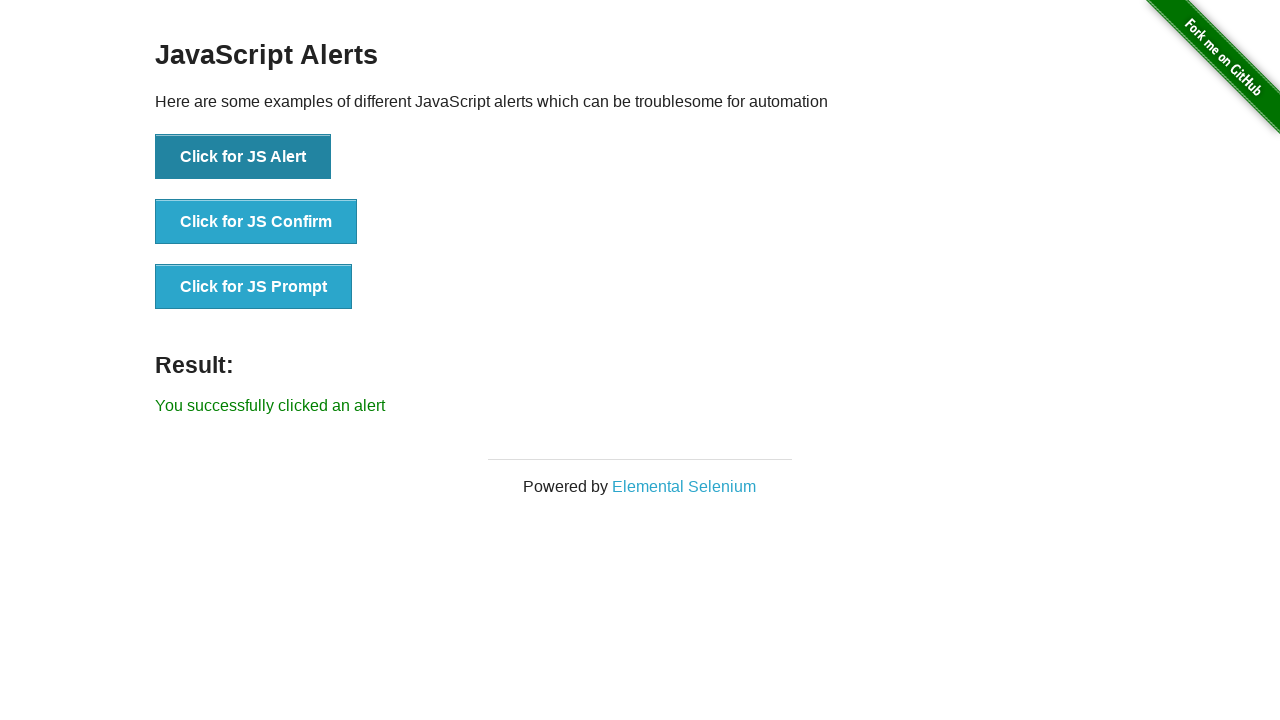

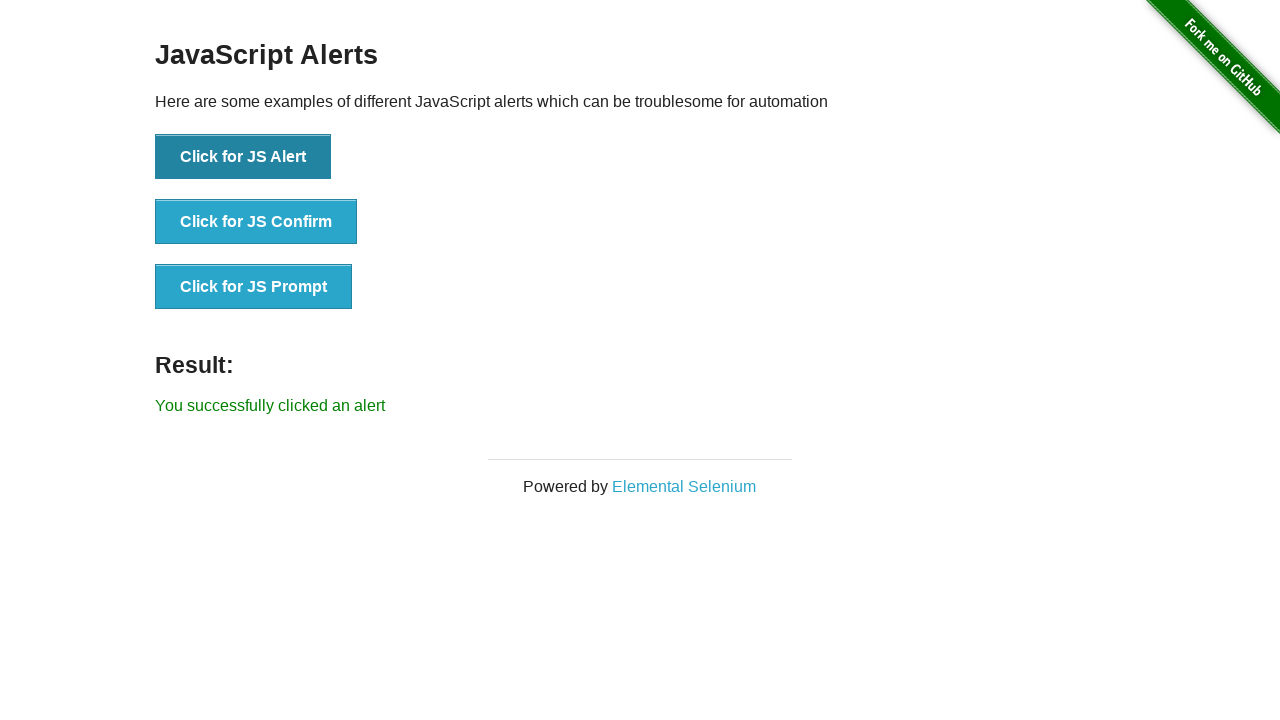